Tests explicit wait by revealing a hidden element and waiting for it to become displayed before interacting

Starting URL: https://www.selenium.dev/selenium/web/dynamic.html

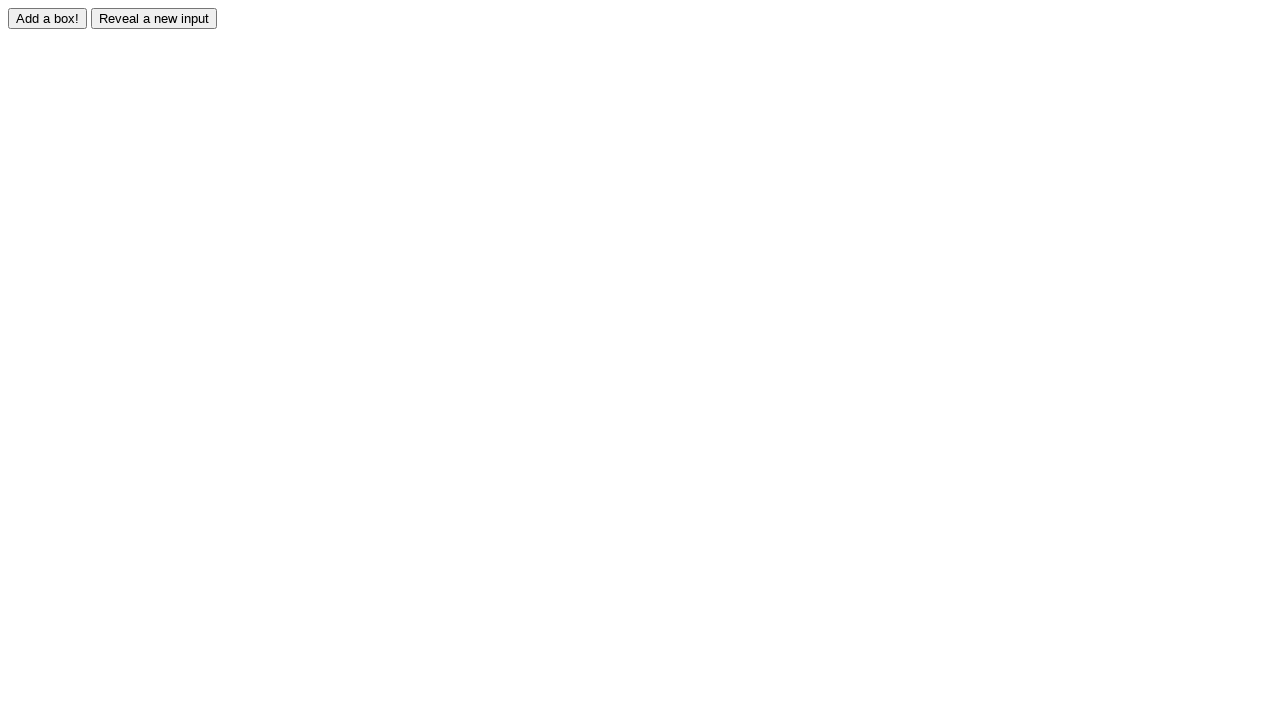

Clicked reveal button to show hidden element at (154, 18) on #reveal
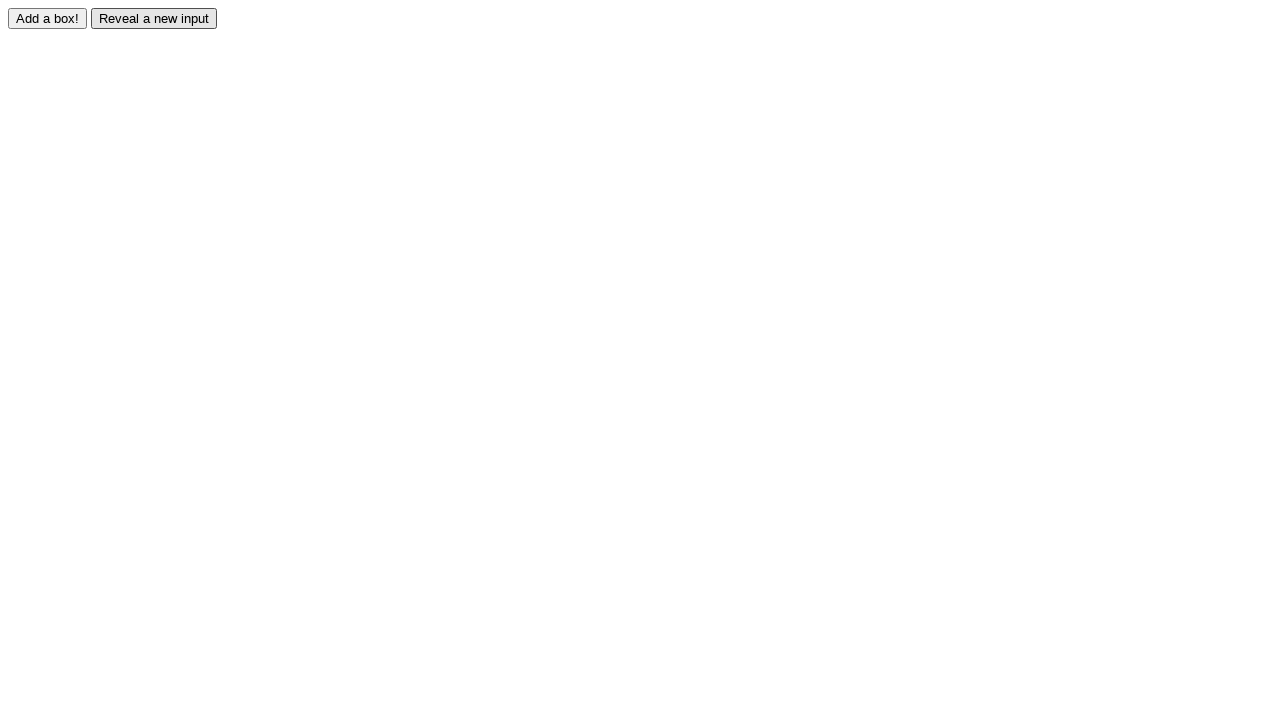

Waited for revealed element to become visible
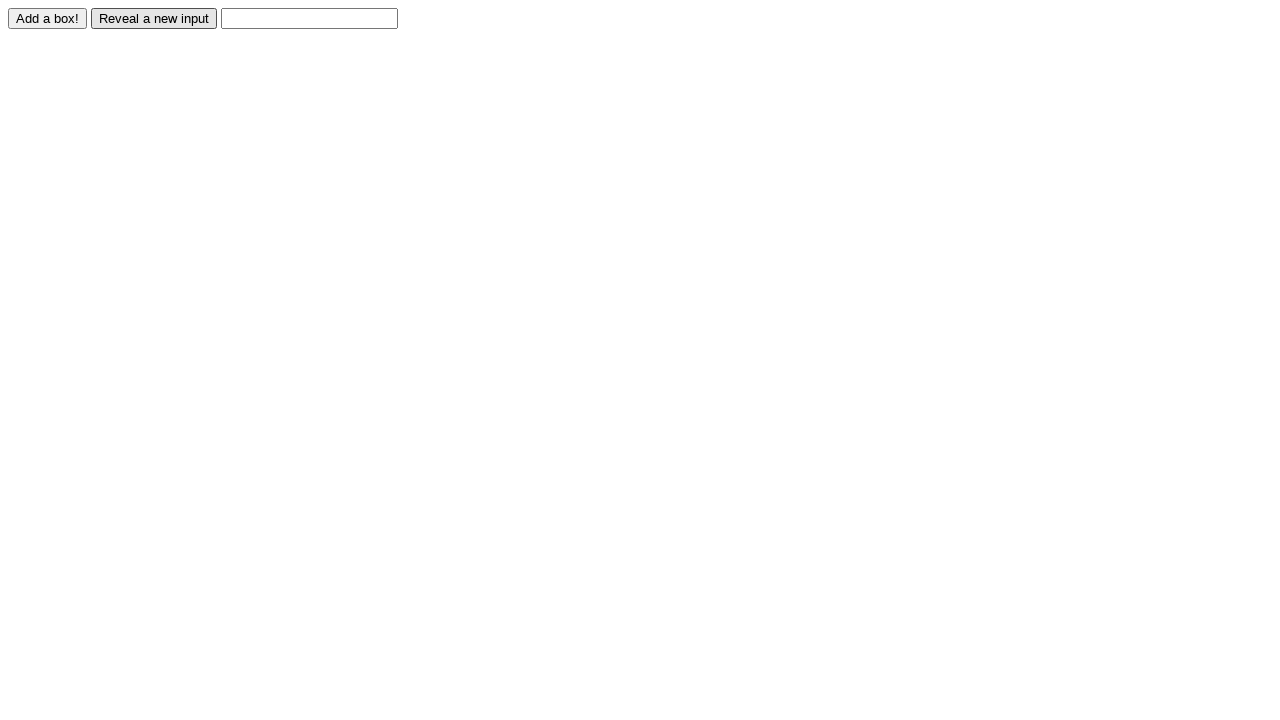

Filled revealed input field with 'Displayed' on #revealed
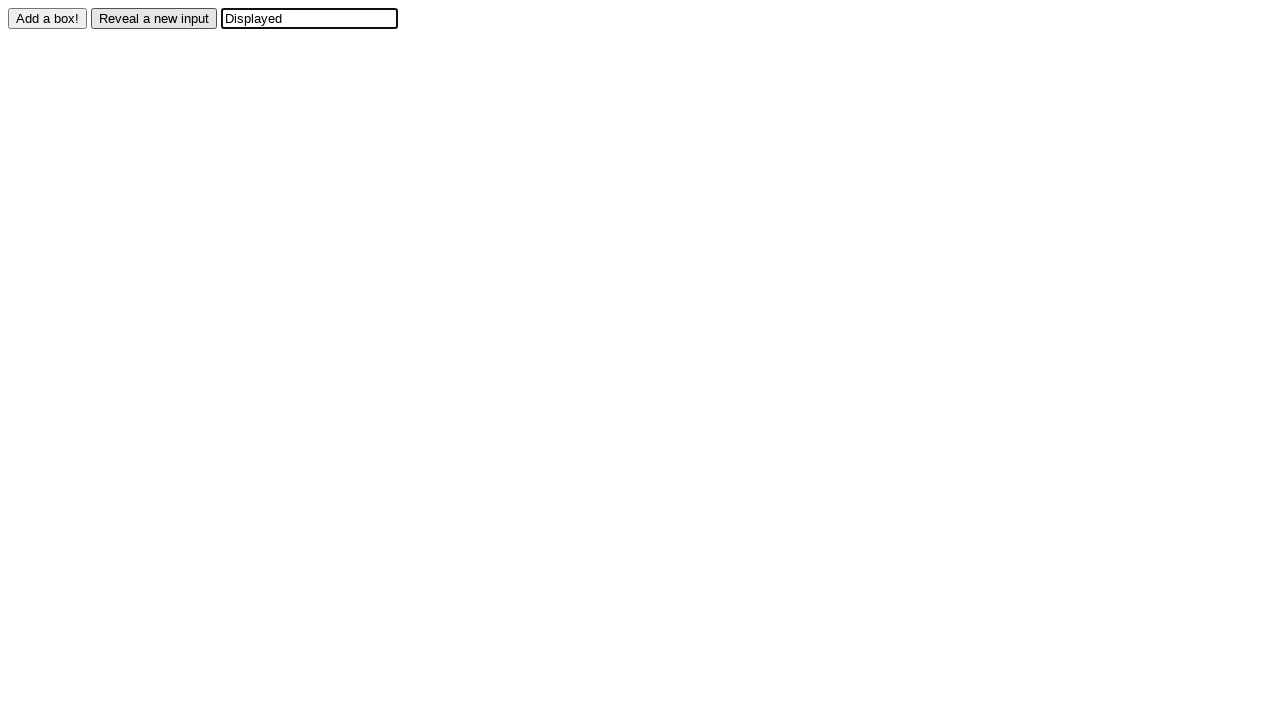

Asserted that revealed input value equals 'Displayed'
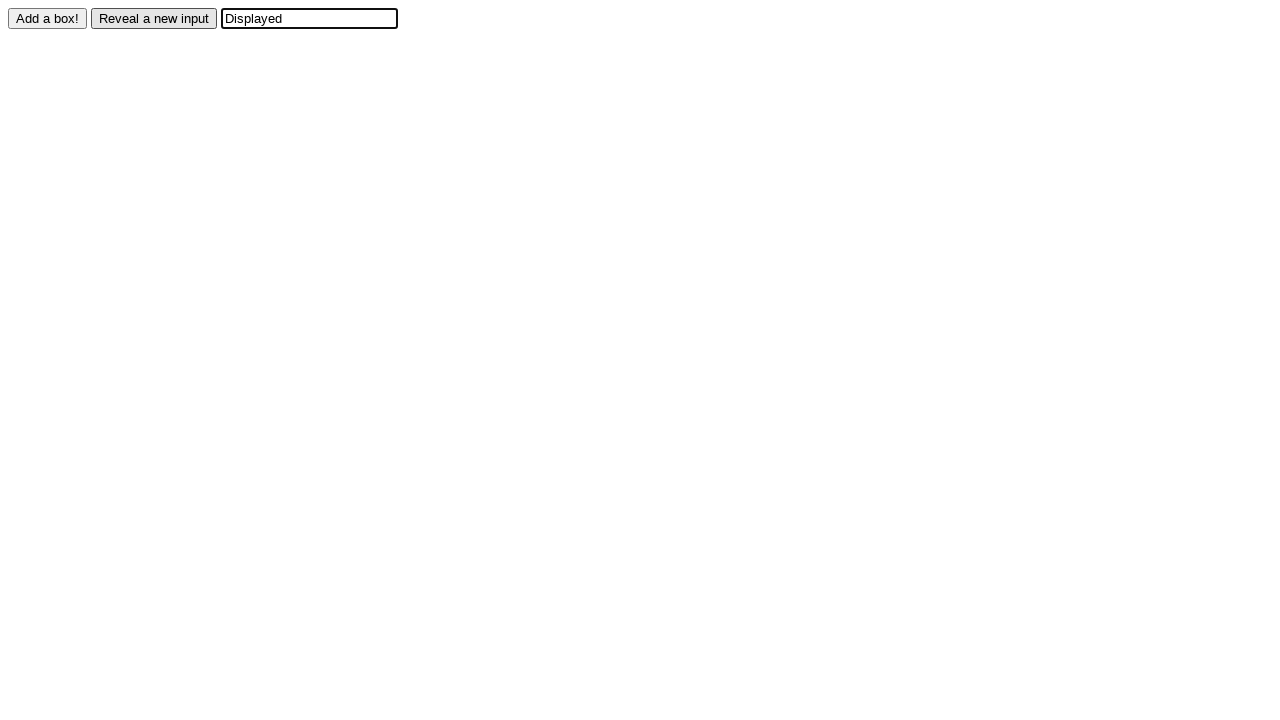

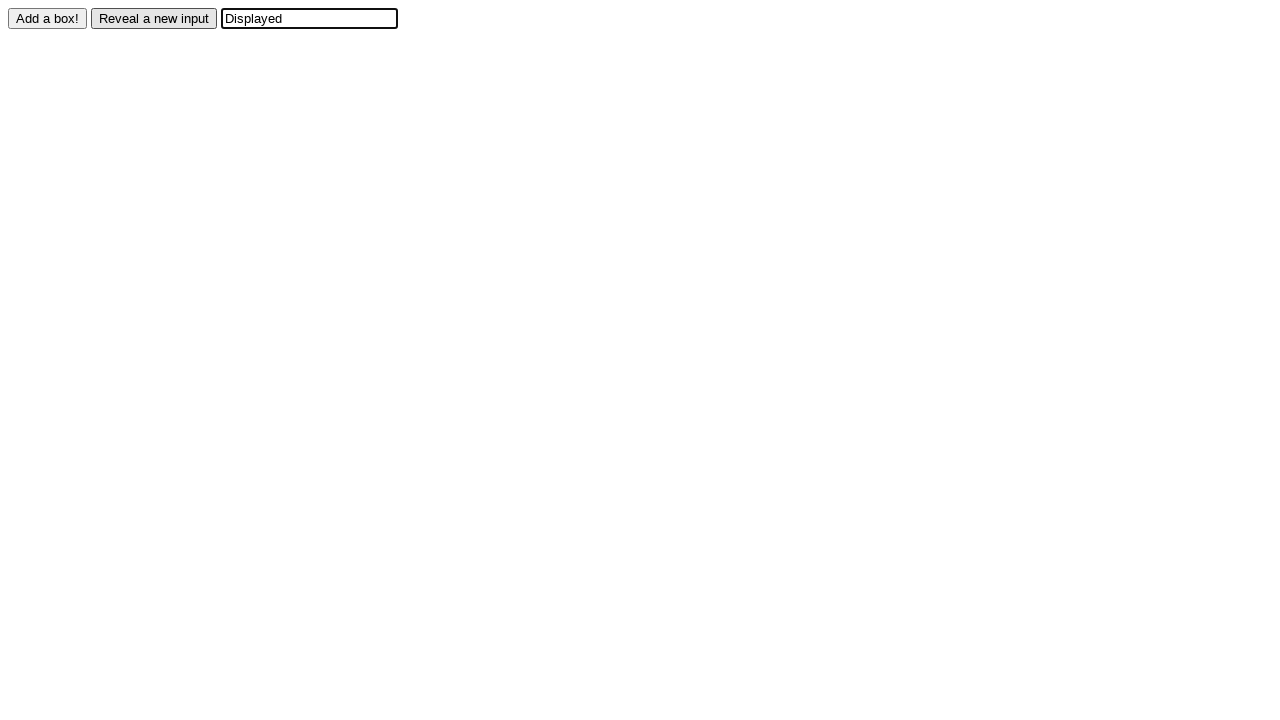